Demonstrates multi-window handling by clicking a link that opens a new window, switching to that window to extract text, then switching back to the parent window and using the extracted value to fill a form field.

Starting URL: https://rahulshettyacademy.com/loginpagePractise/

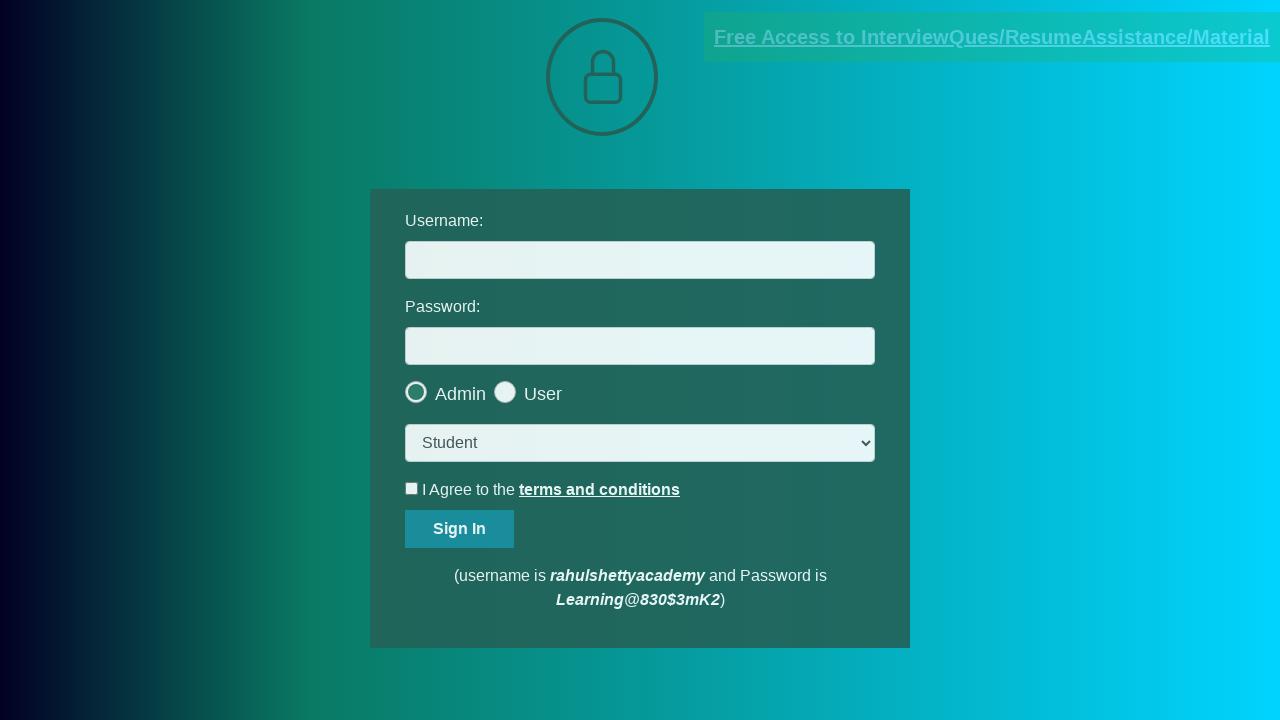

Clicked blinking text link to open new window at (992, 37) on a.blinkingText
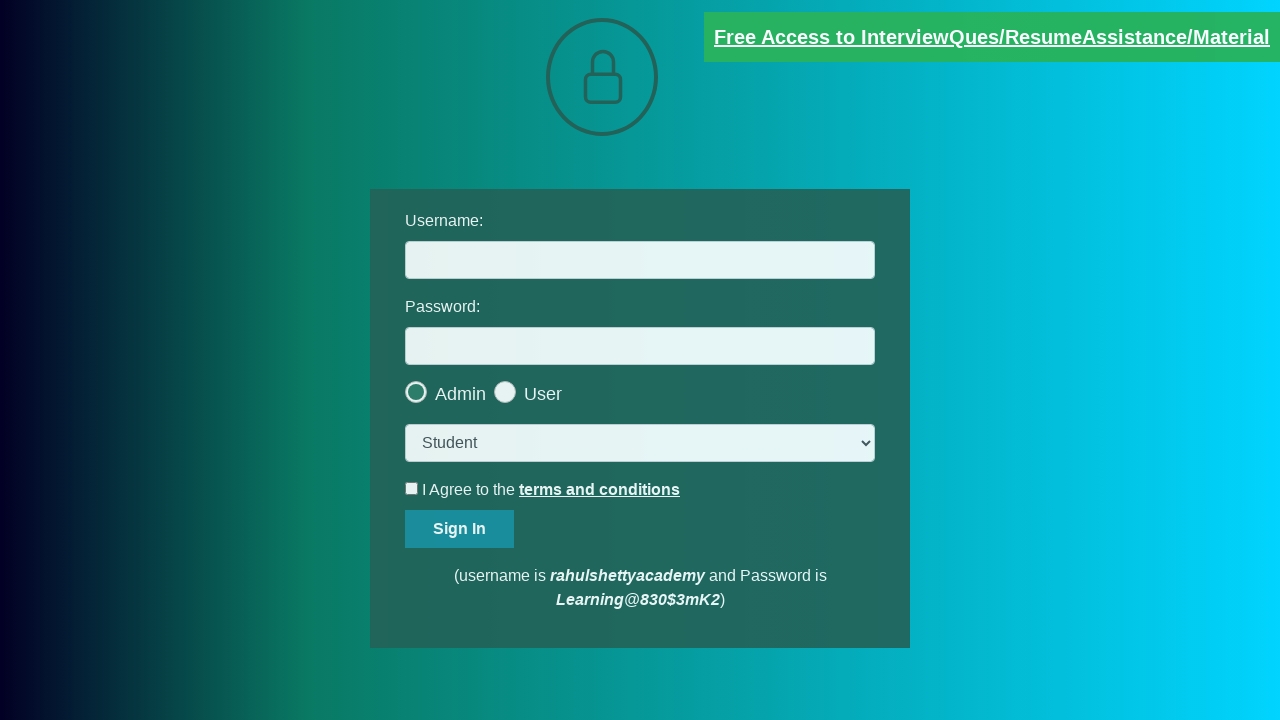

Child window opened and loaded
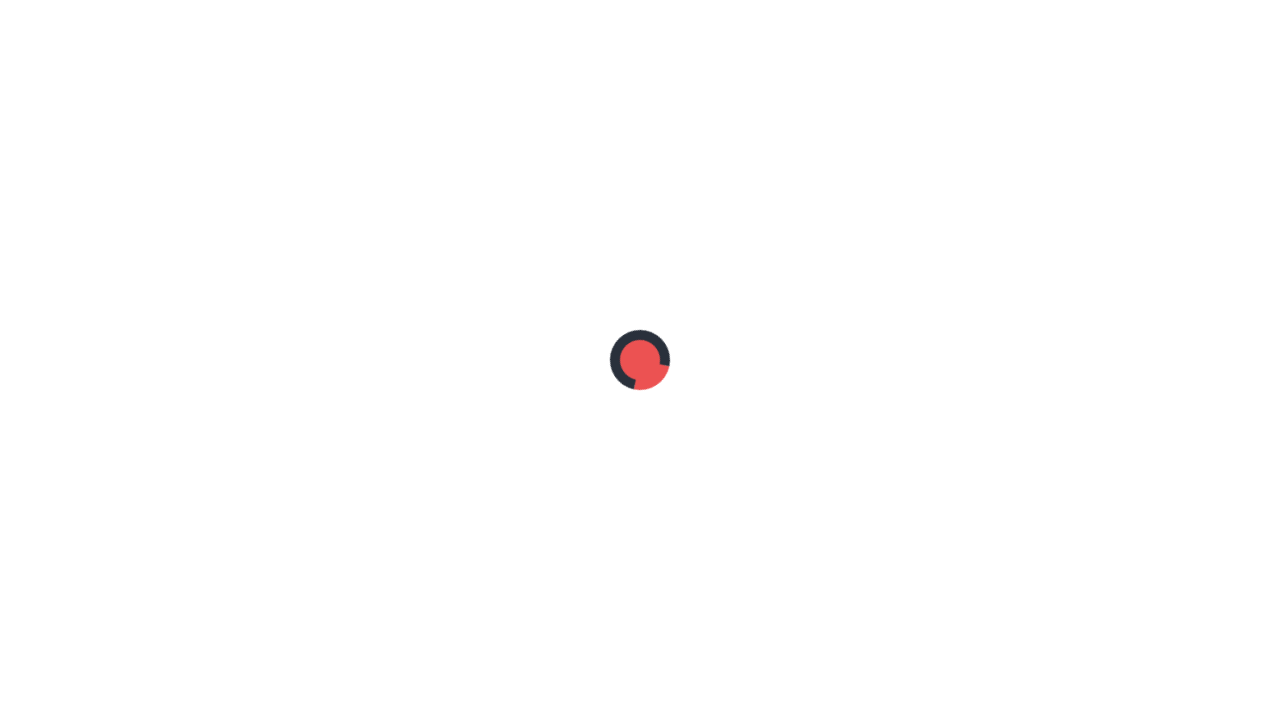

Extracted text content from child window
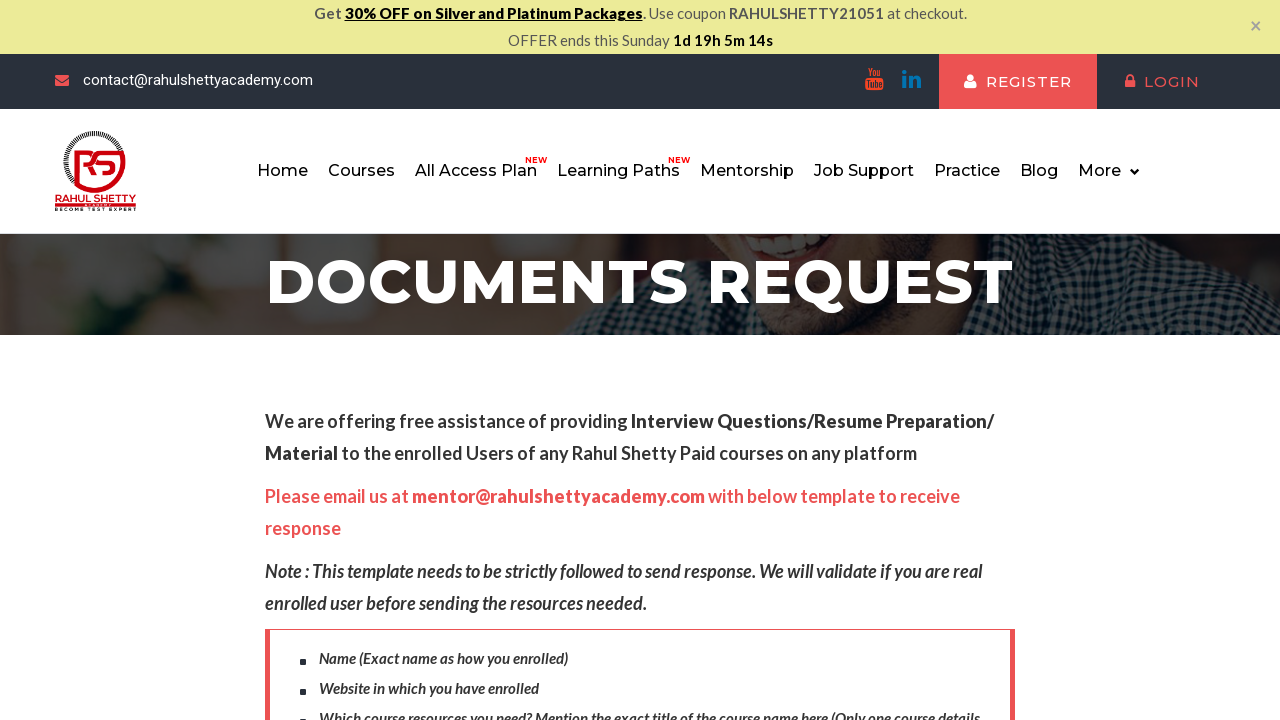

Parsed email domain from text: rahulshettyacademy.com
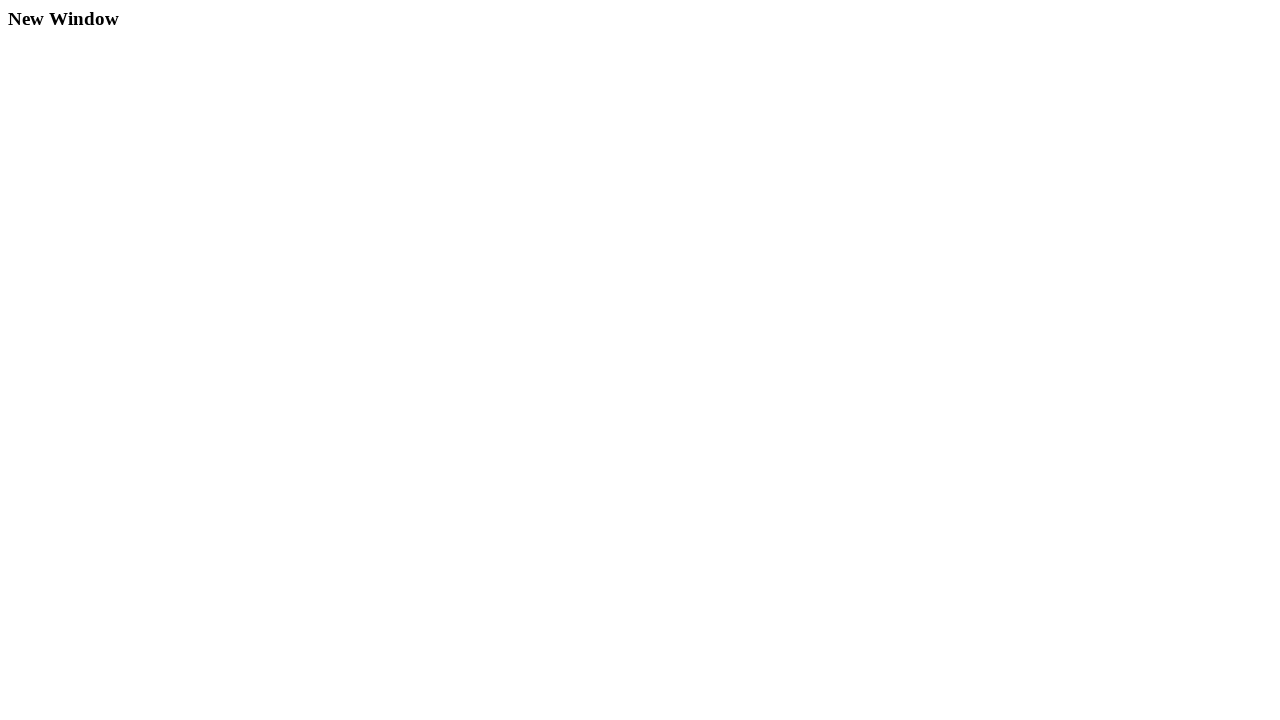

Closed child window on #username
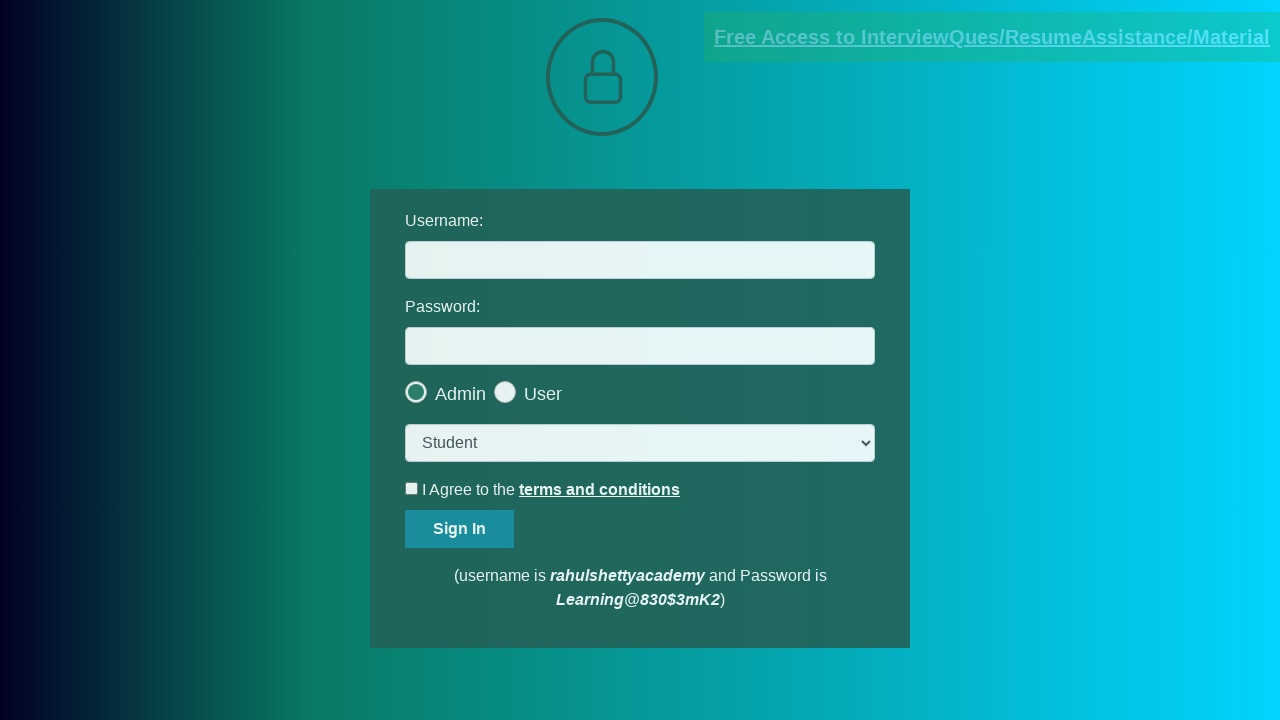

Filled username field with extracted domain: rahulshettyacademy.com
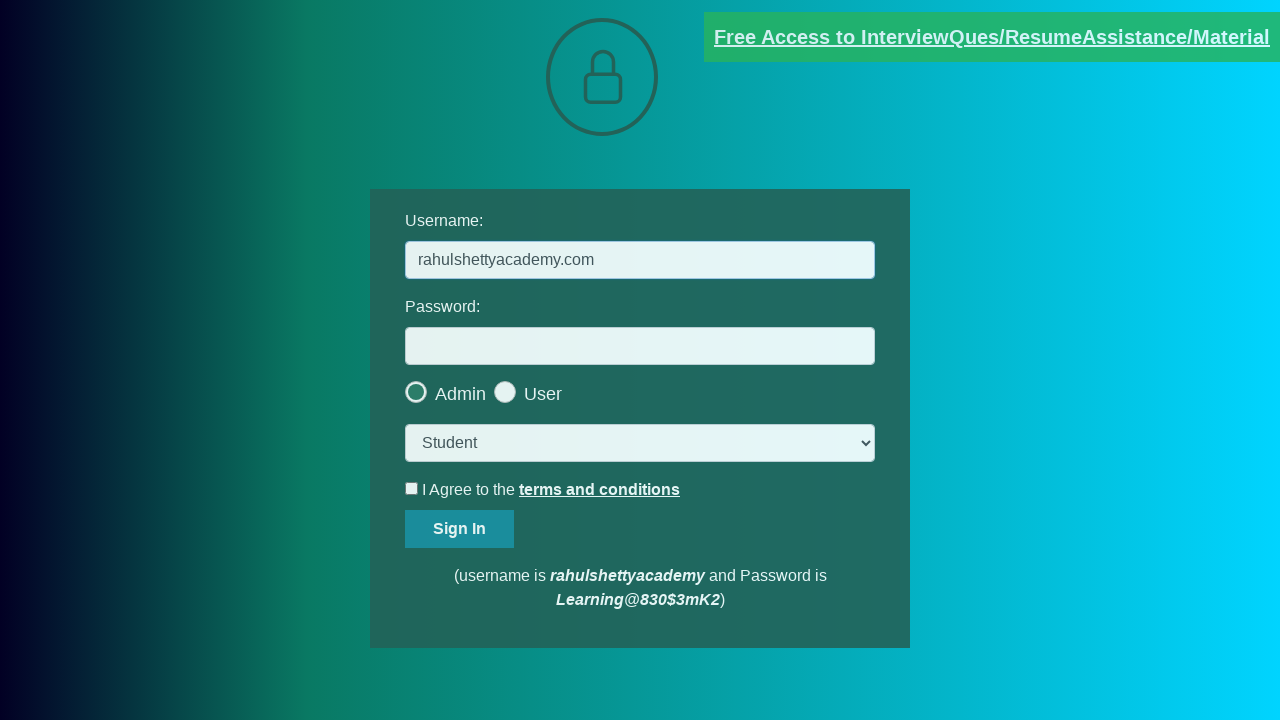

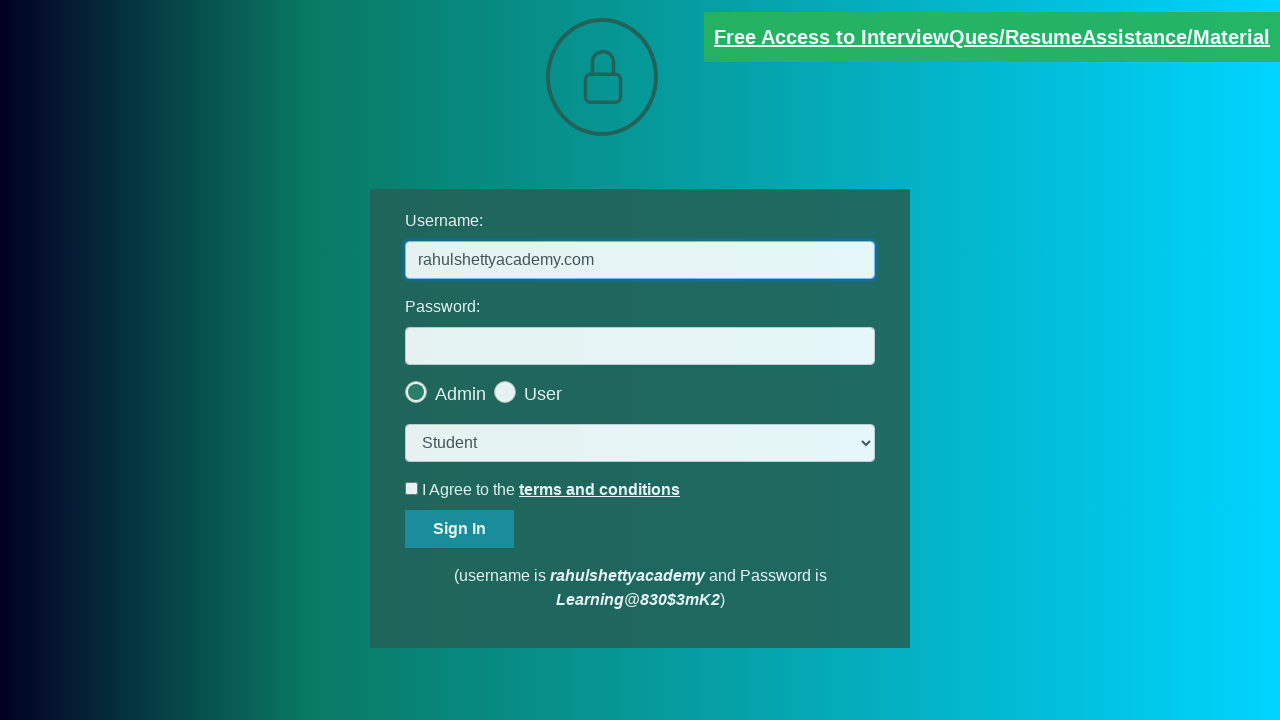